Tests JavaScript alert acceptance by clicking a button that triggers an alert, accepting it, and verifying the result message displays correctly.

Starting URL: https://the-internet.herokuapp.com/javascript_alerts

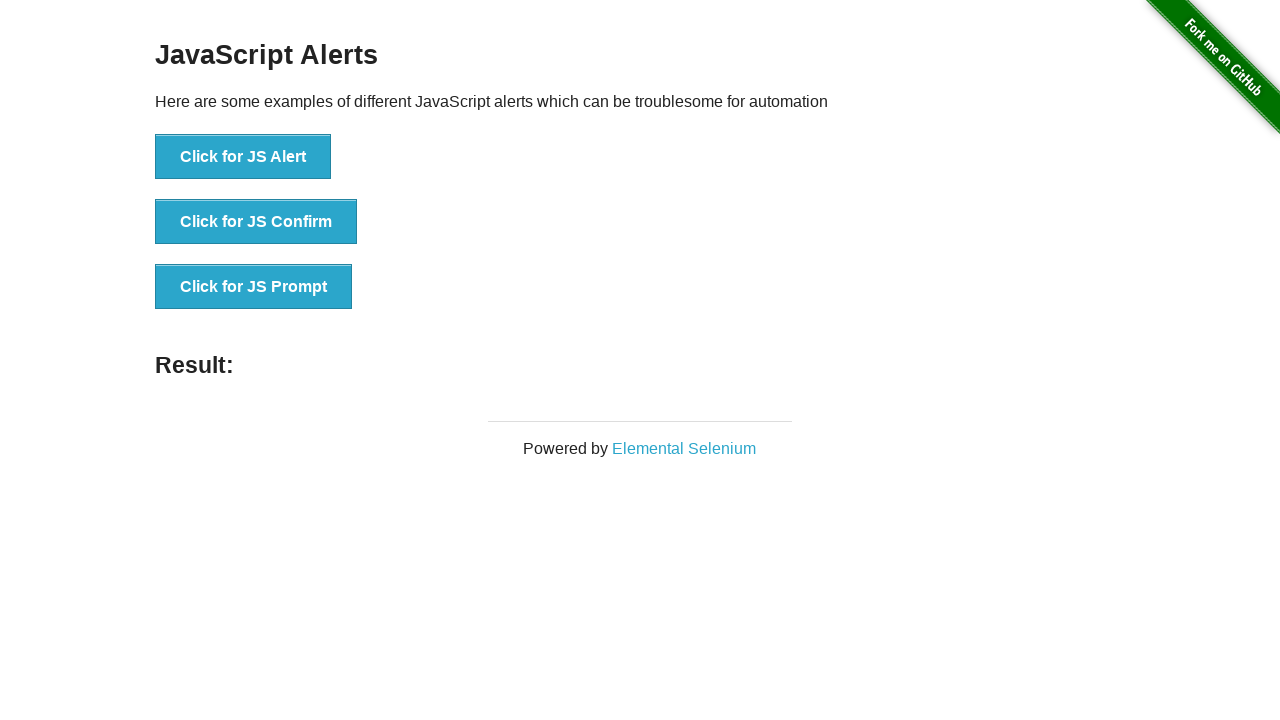

Navigated to JavaScript alerts test page
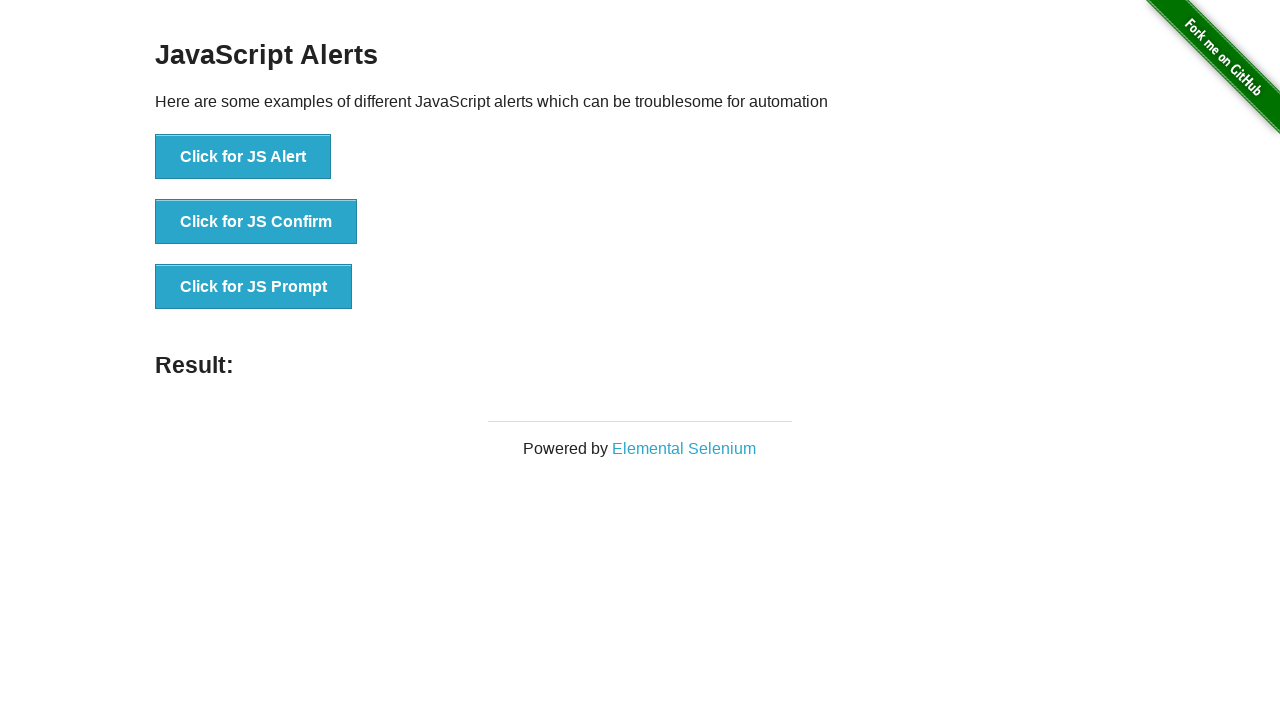

Clicked button to trigger JavaScript alert at (243, 157) on xpath=//*[text()='Click for JS Alert']
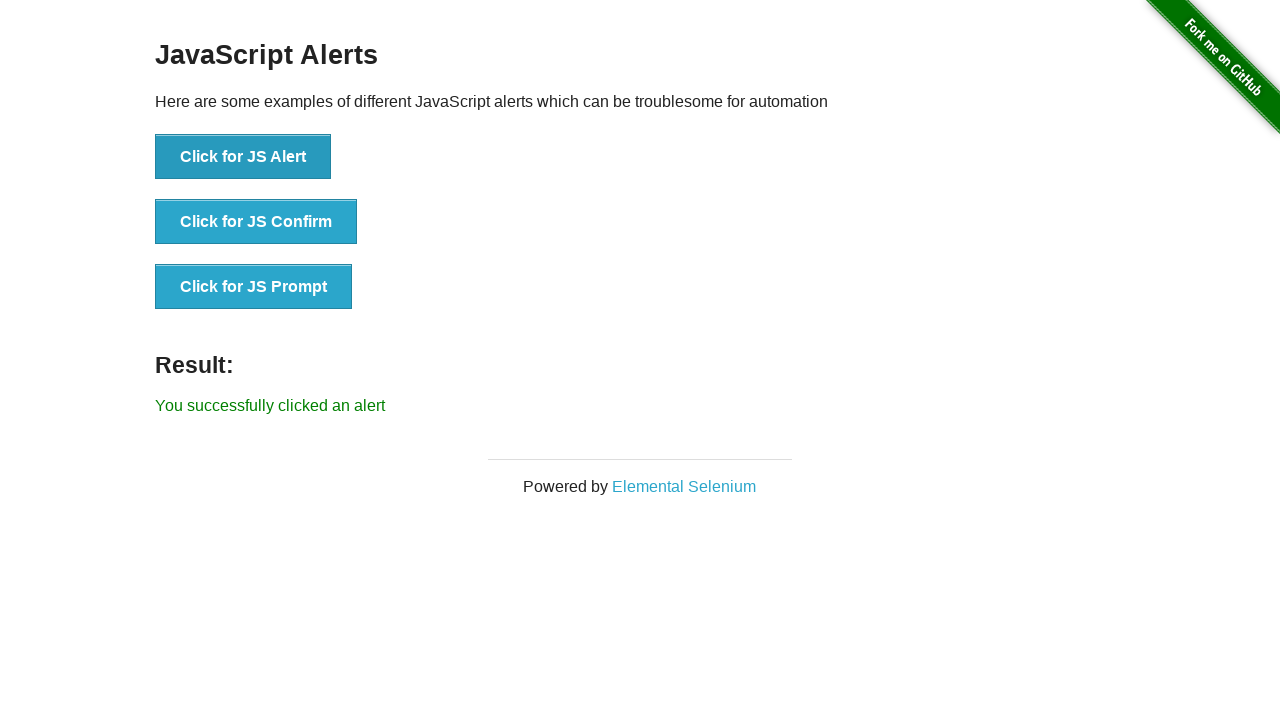

Set up dialog handler to accept alerts
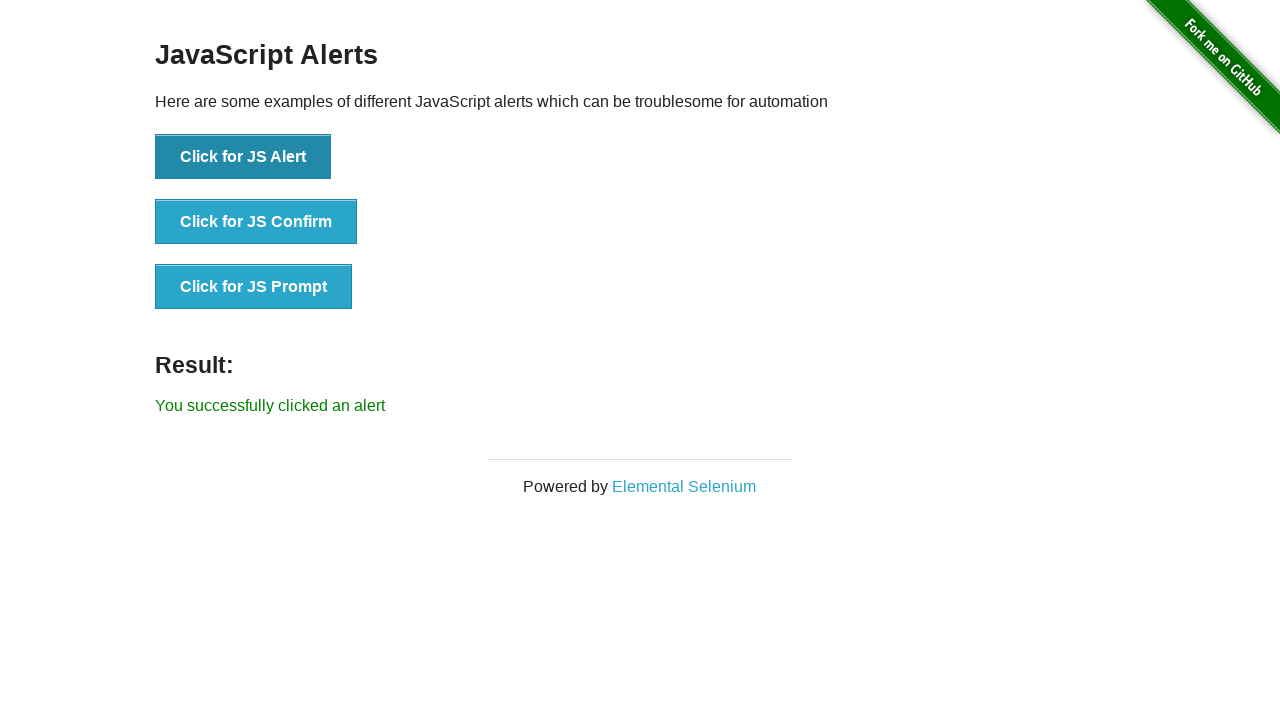

Clicked button to trigger alert and accepted it at (243, 157) on xpath=//*[text()='Click for JS Alert']
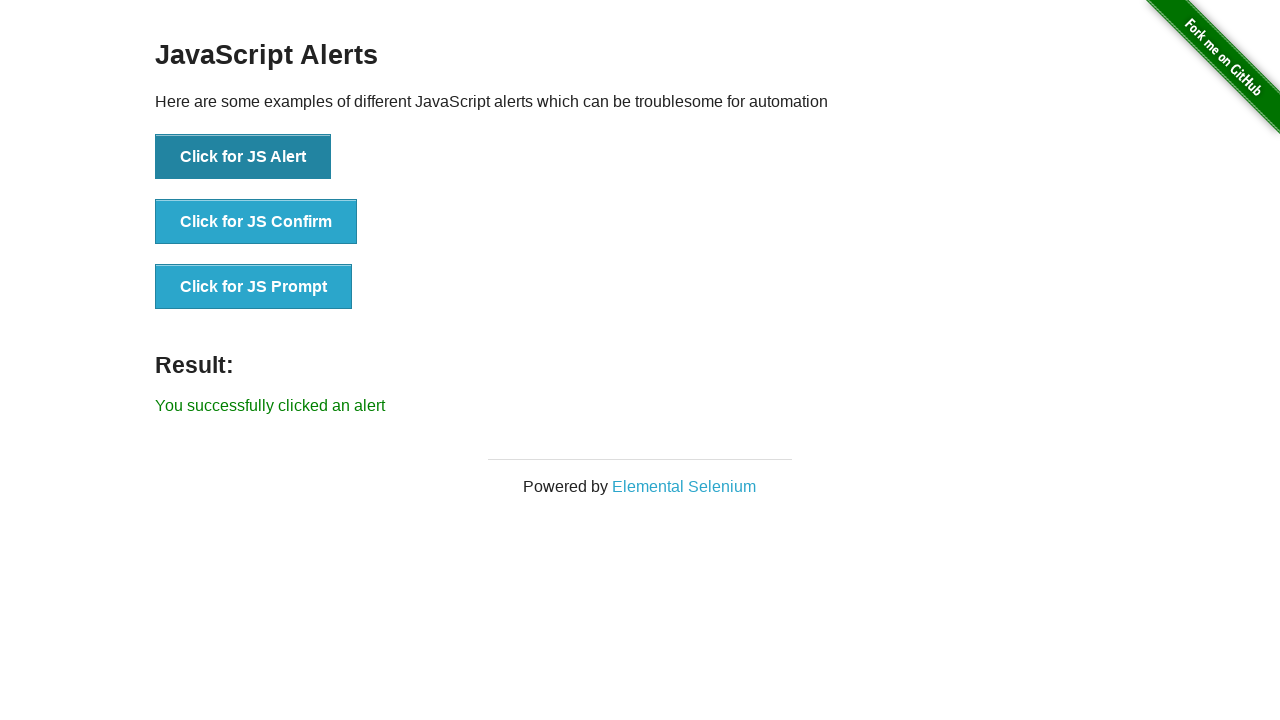

Verified success message 'You successfully clicked an alert' is displayed
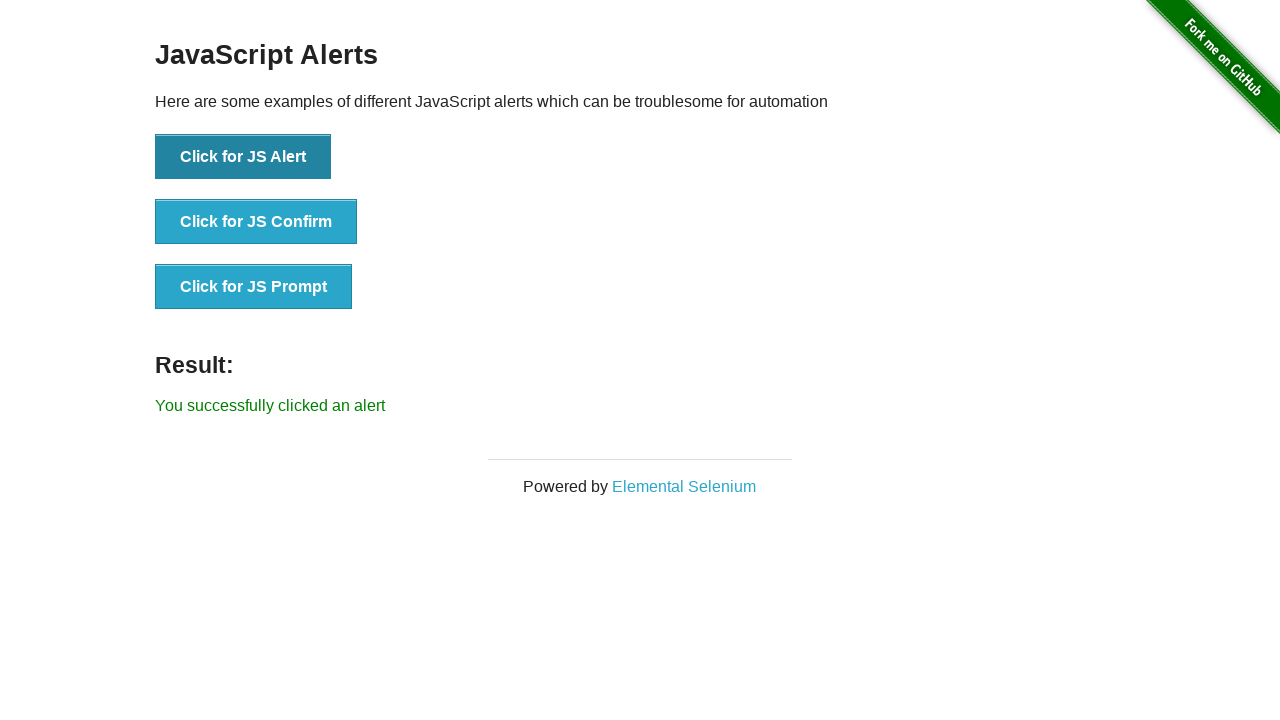

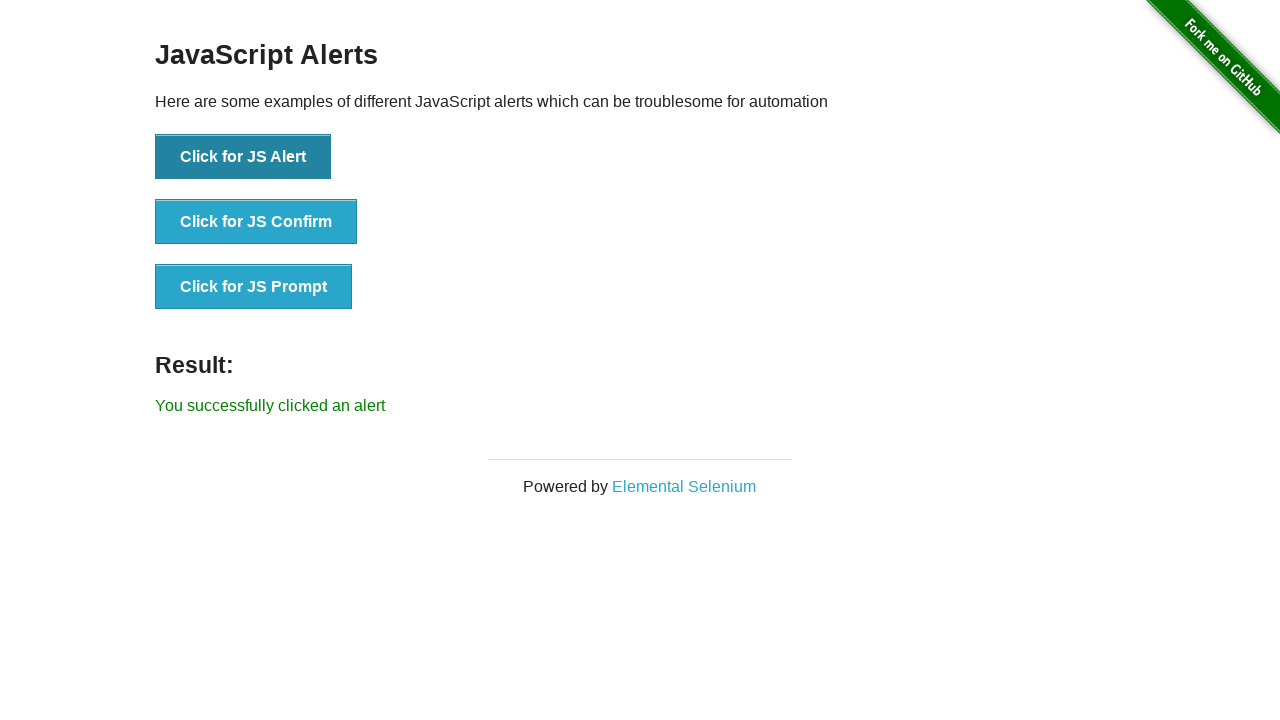